Tests checkbox functionality on a W3C WAI-ARIA example page by clicking a button and then selecting all unchecked checkboxes to ensure they become checked.

Starting URL: https://www.w3.org/TR/2019/NOTE-wai-aria-practices-1.1-20190814/examples/checkbox/checkbox-1/checkbox-1.html

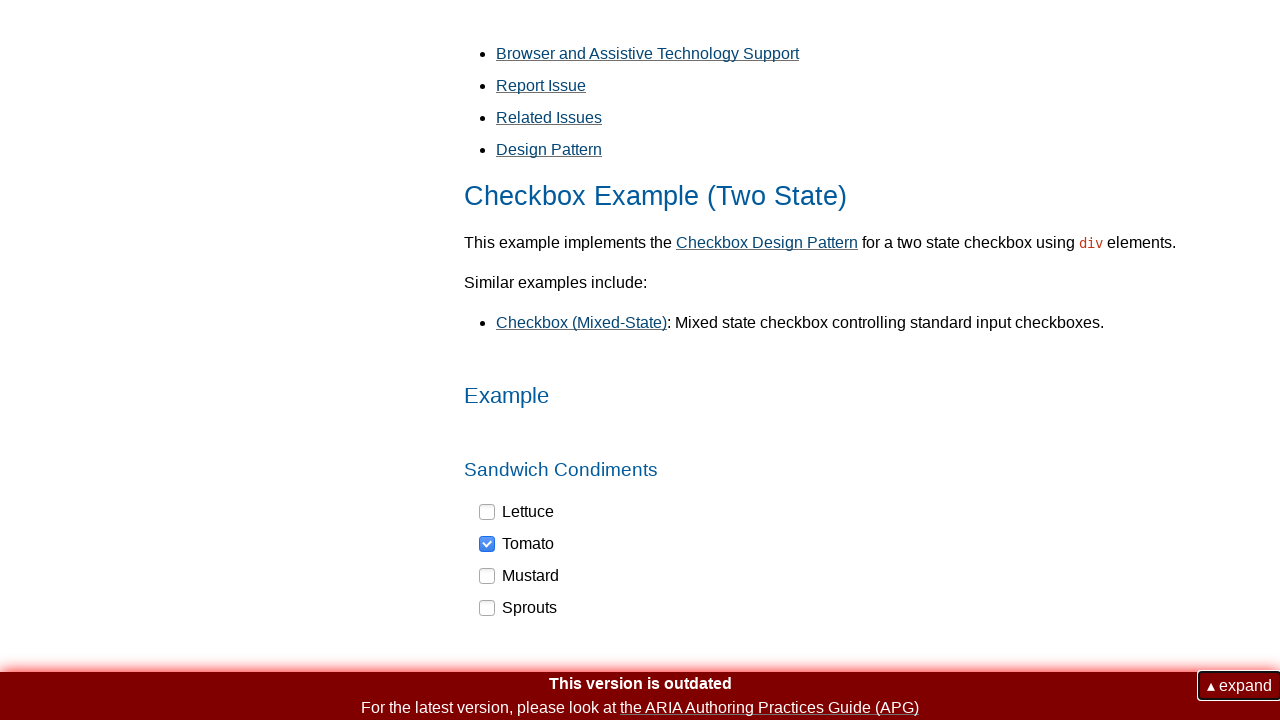

Navigated to W3C WAI-ARIA checkbox example page
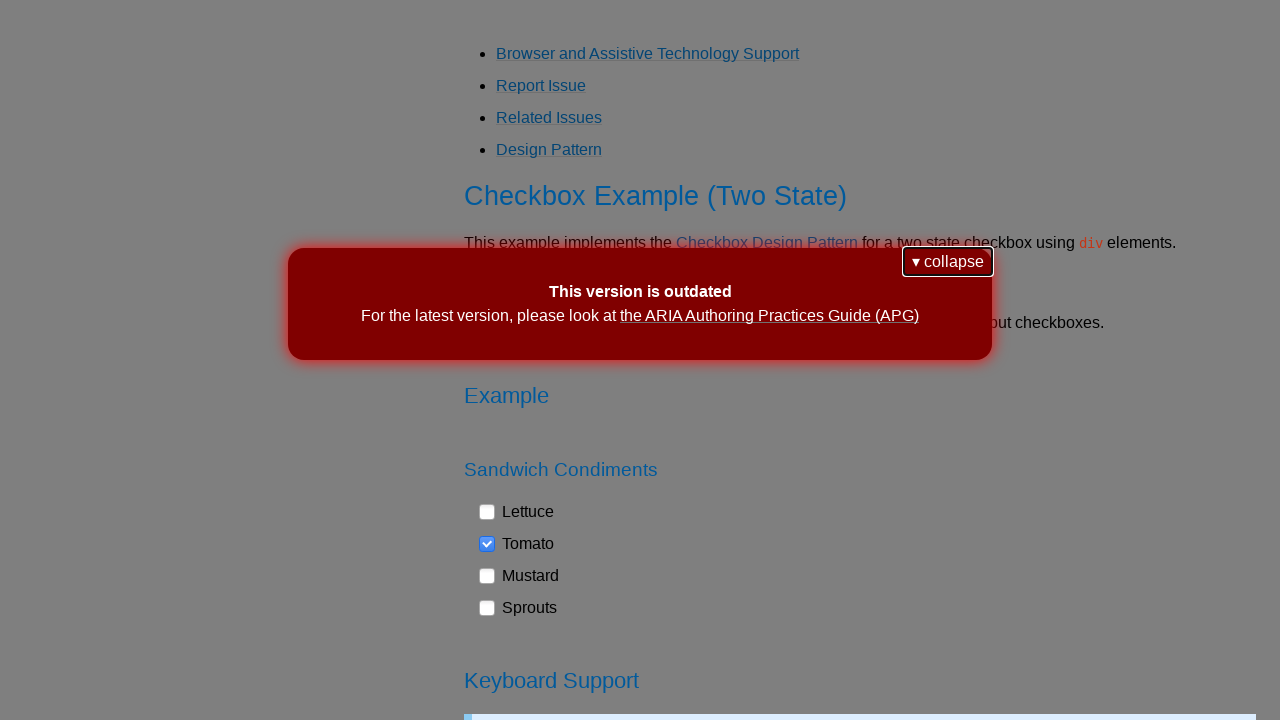

Clicked button on the page at (948, 262) on xpath=//button
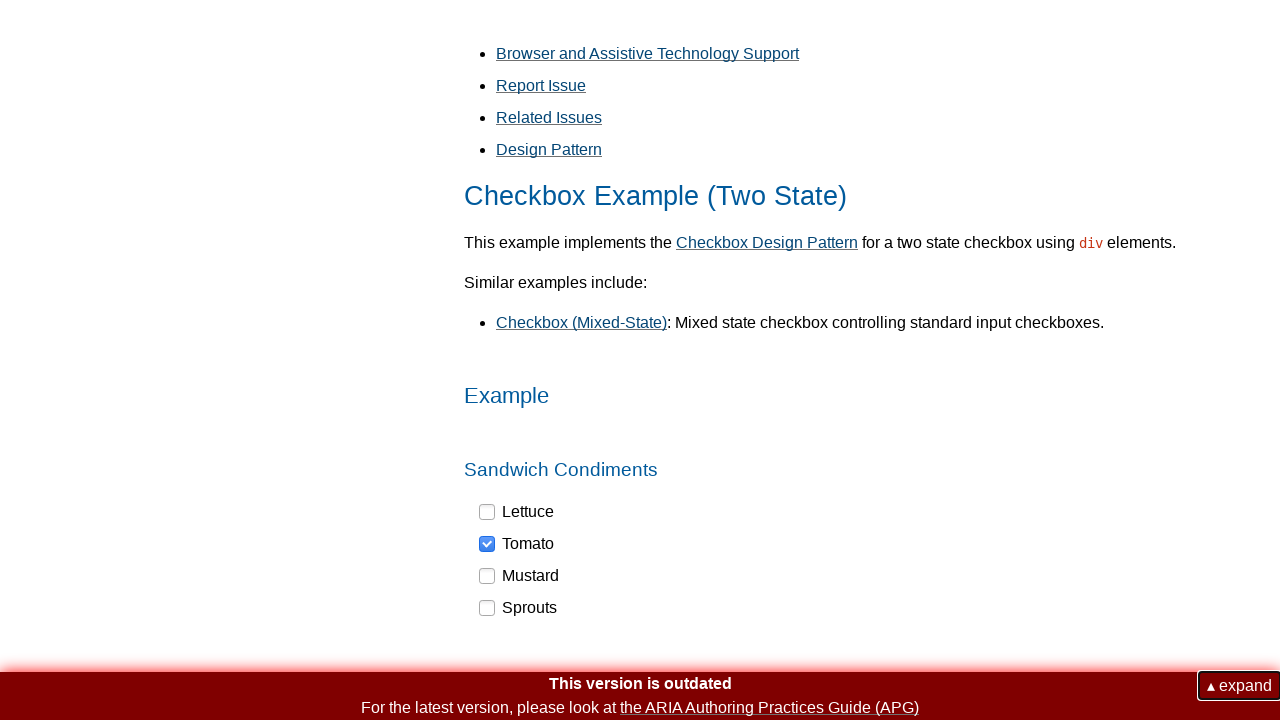

Waited for checkboxes to be present
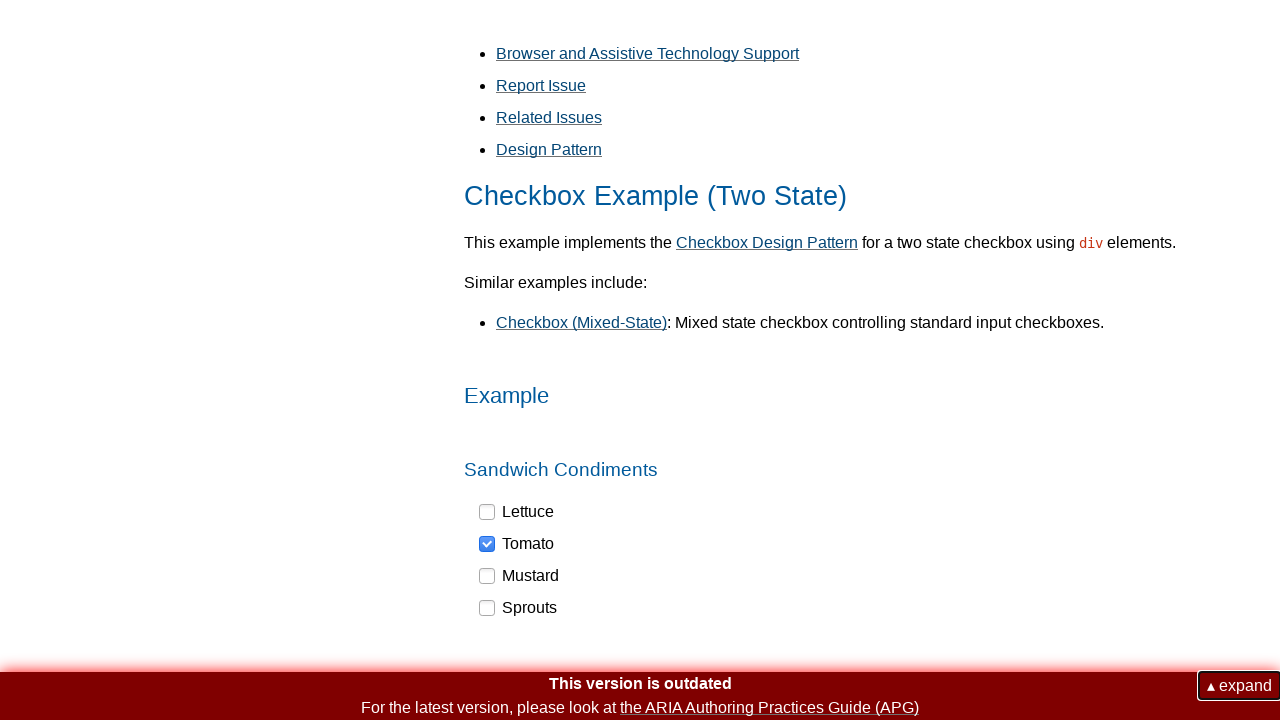

Located 4 checkbox elements
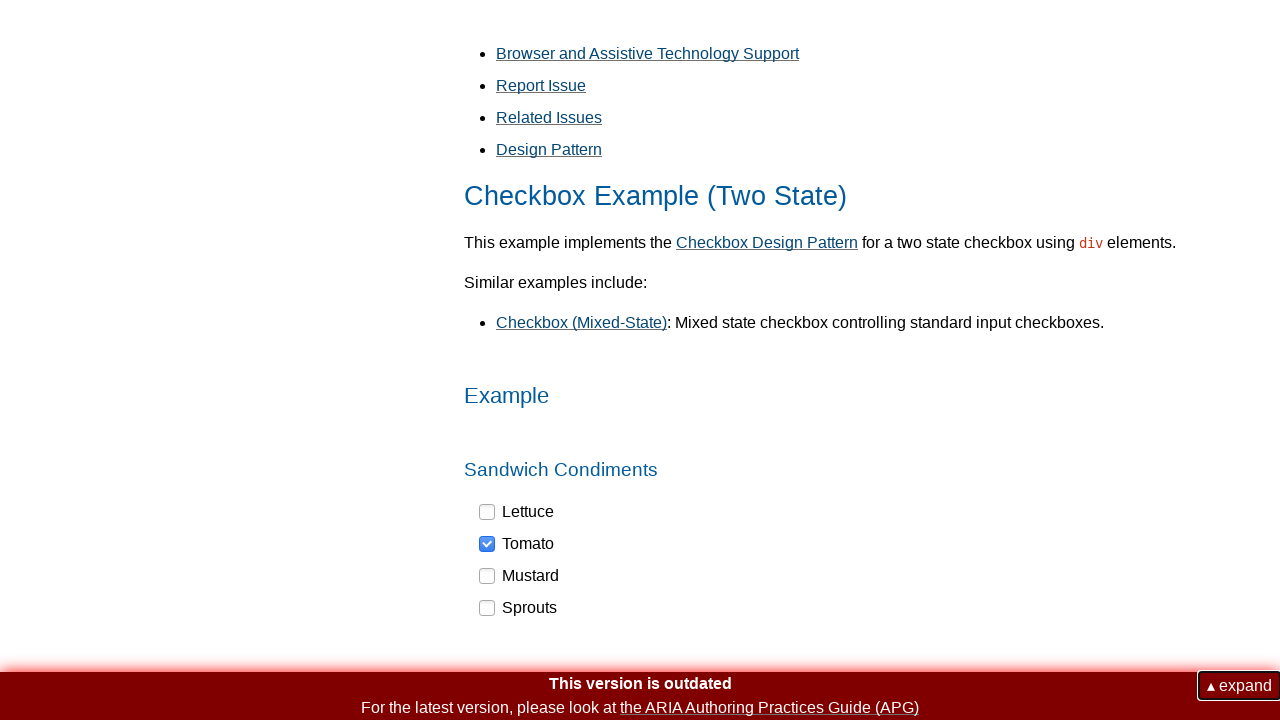

Clicked unchecked checkbox at index 0 to check it at (517, 512) on div[role='checkbox'] >> nth=0
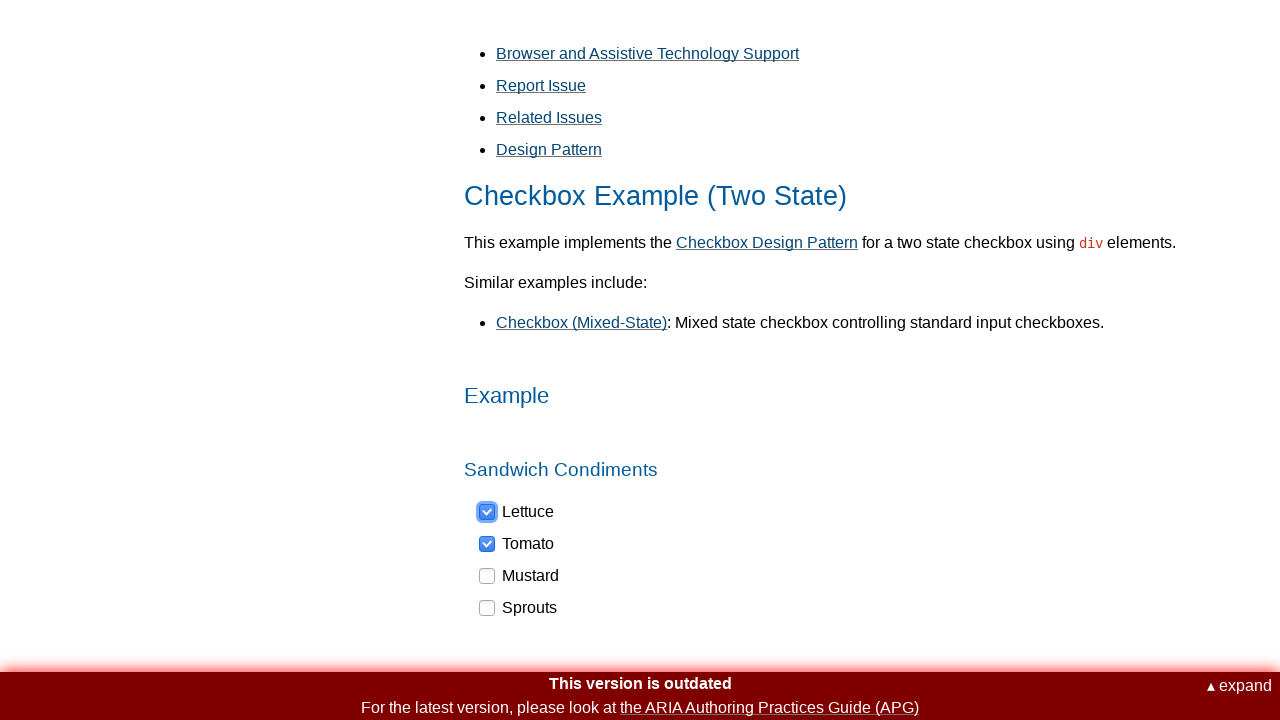

Clicked unchecked checkbox at index 2 to check it at (520, 576) on div[role='checkbox'] >> nth=2
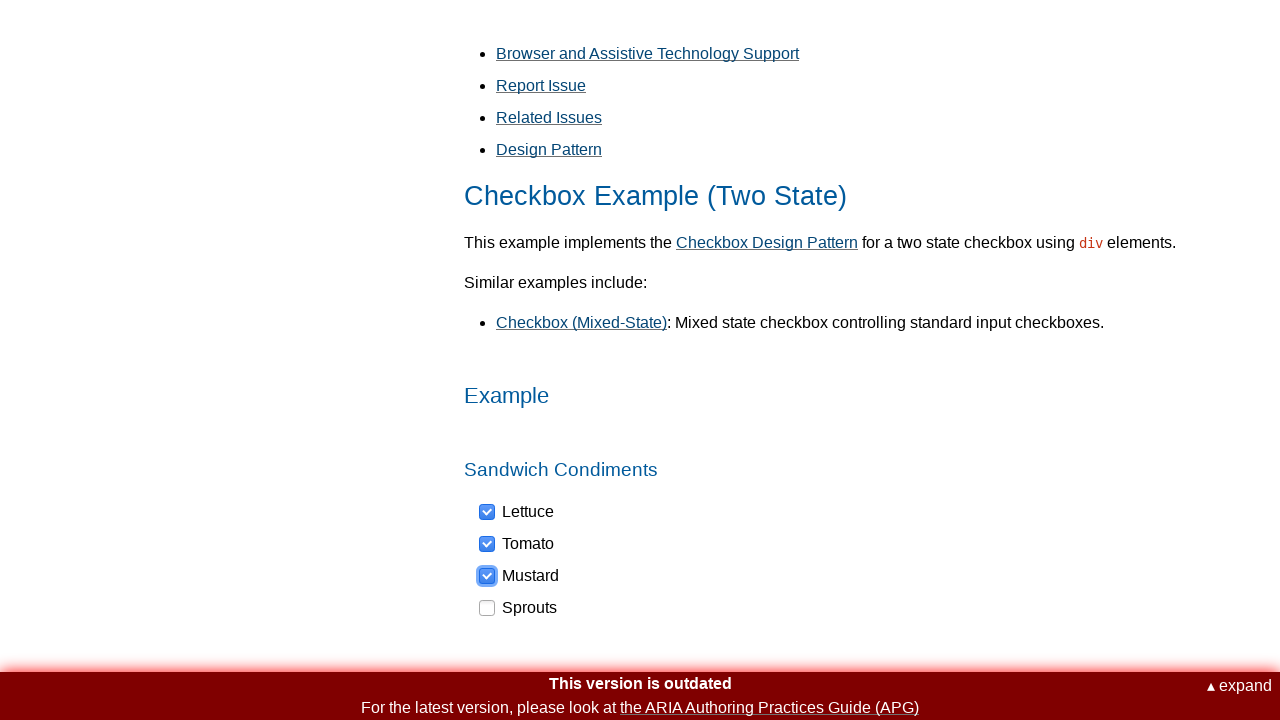

Clicked unchecked checkbox at index 3 to check it at (519, 608) on div[role='checkbox'] >> nth=3
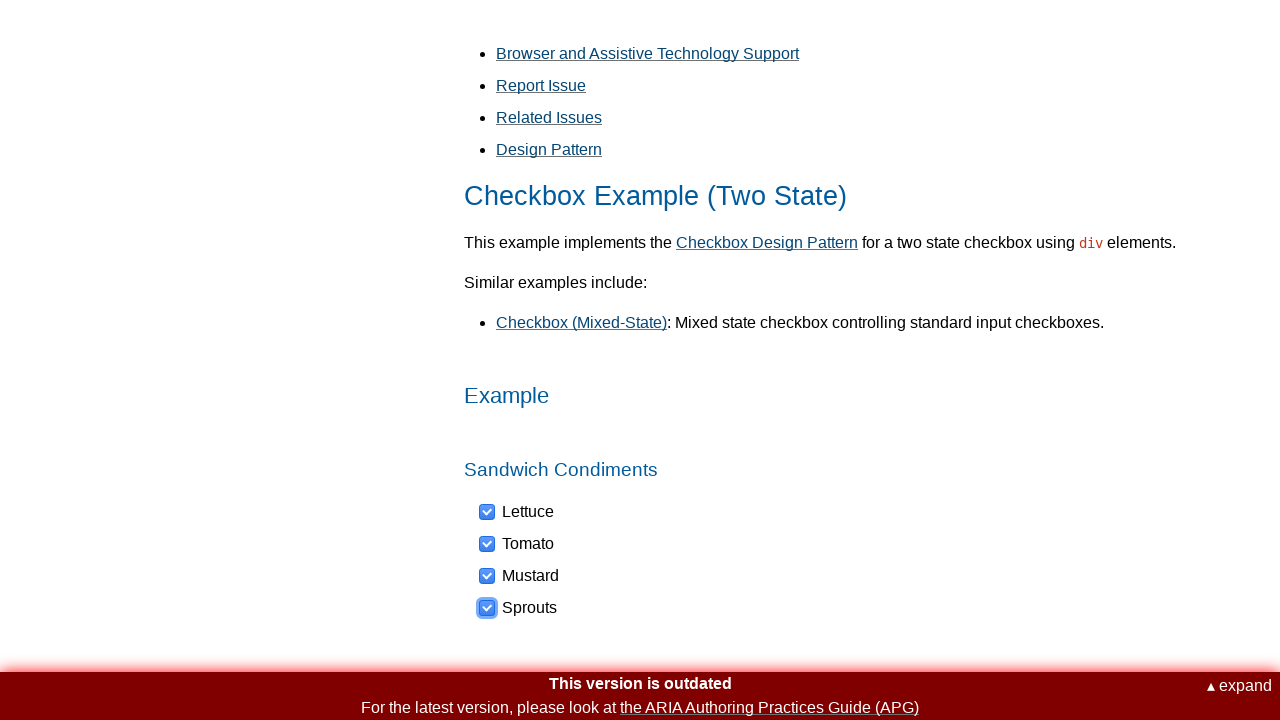

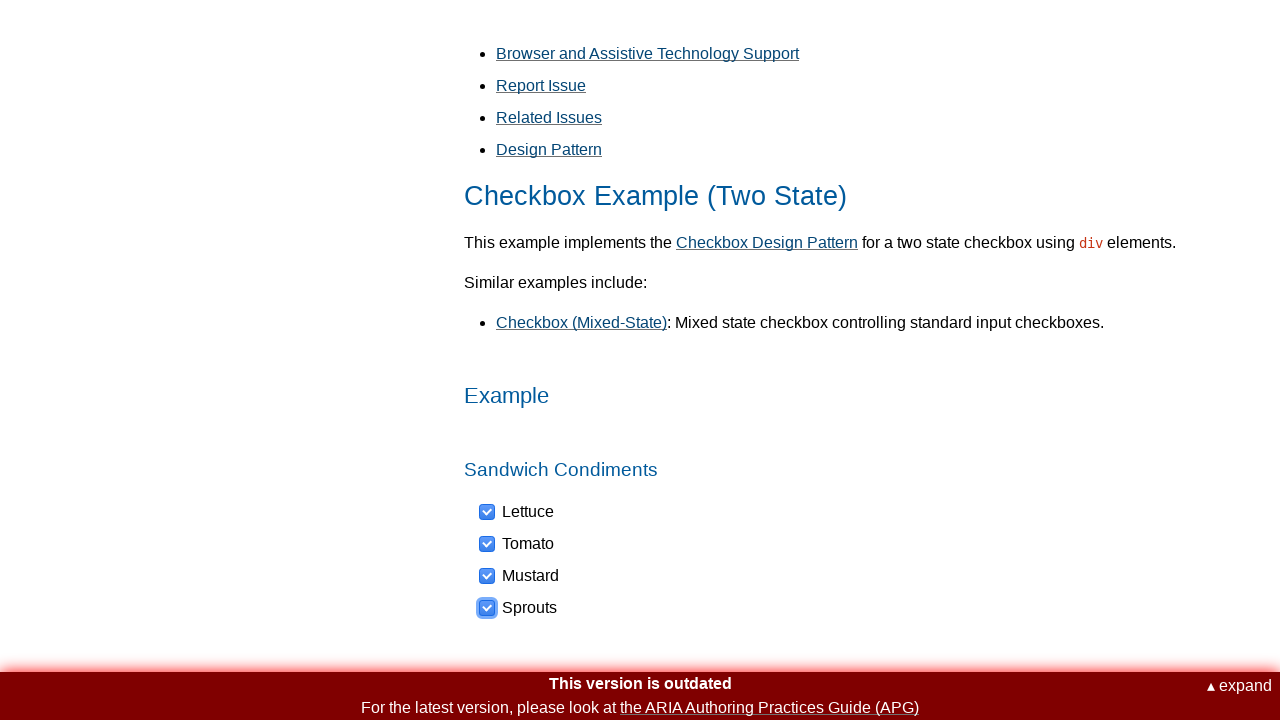